Tests creating a poll and then deleting polls using the delete button

Starting URL: https://chriswongatcuhk.github.io/svelte-tutorial-for-beginners/

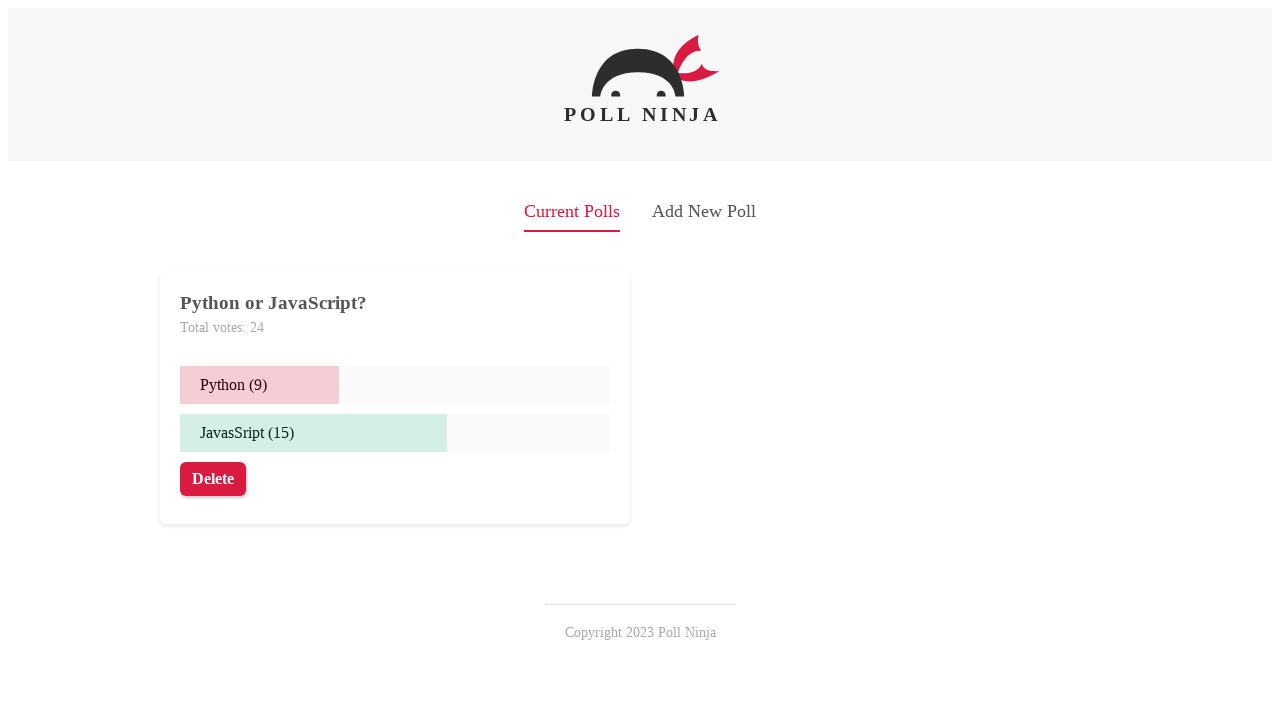

Clicked 'Add New Poll' button to open poll creation form at (704, 212) on internal:text="Add New Poll"i
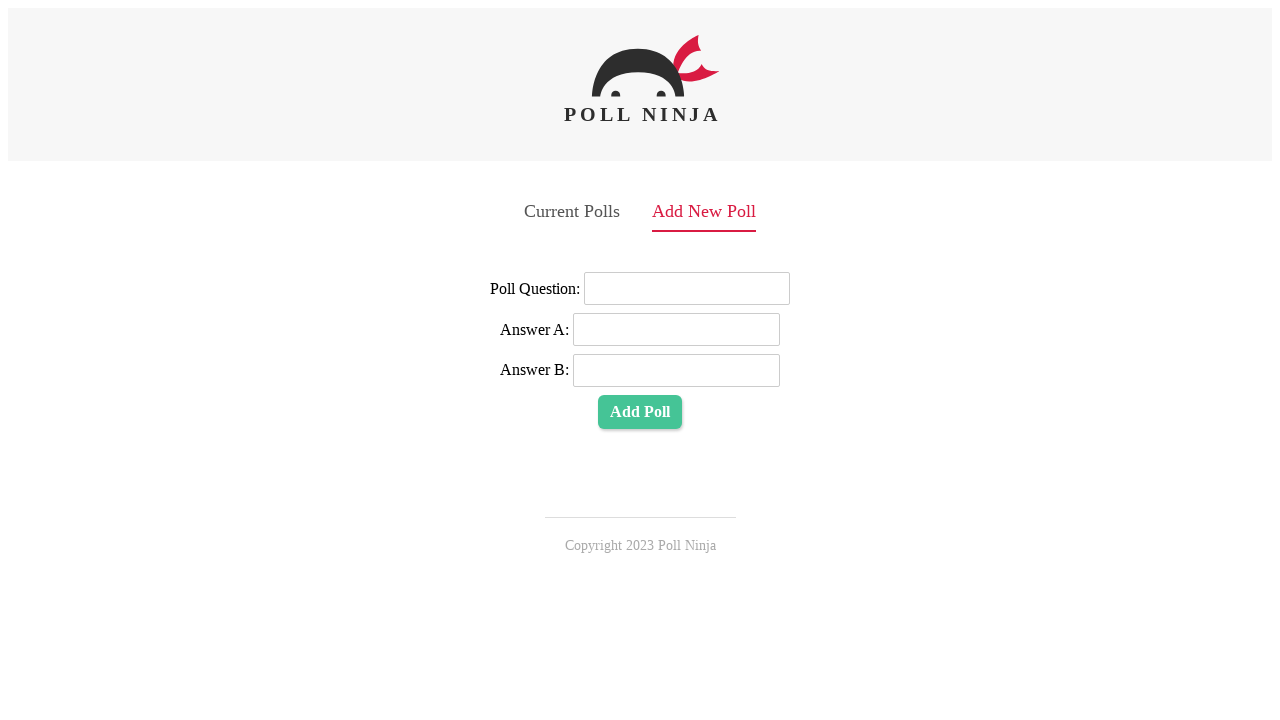

Clicked on poll question input field at (687, 289) on internal:label="Poll Question:"i
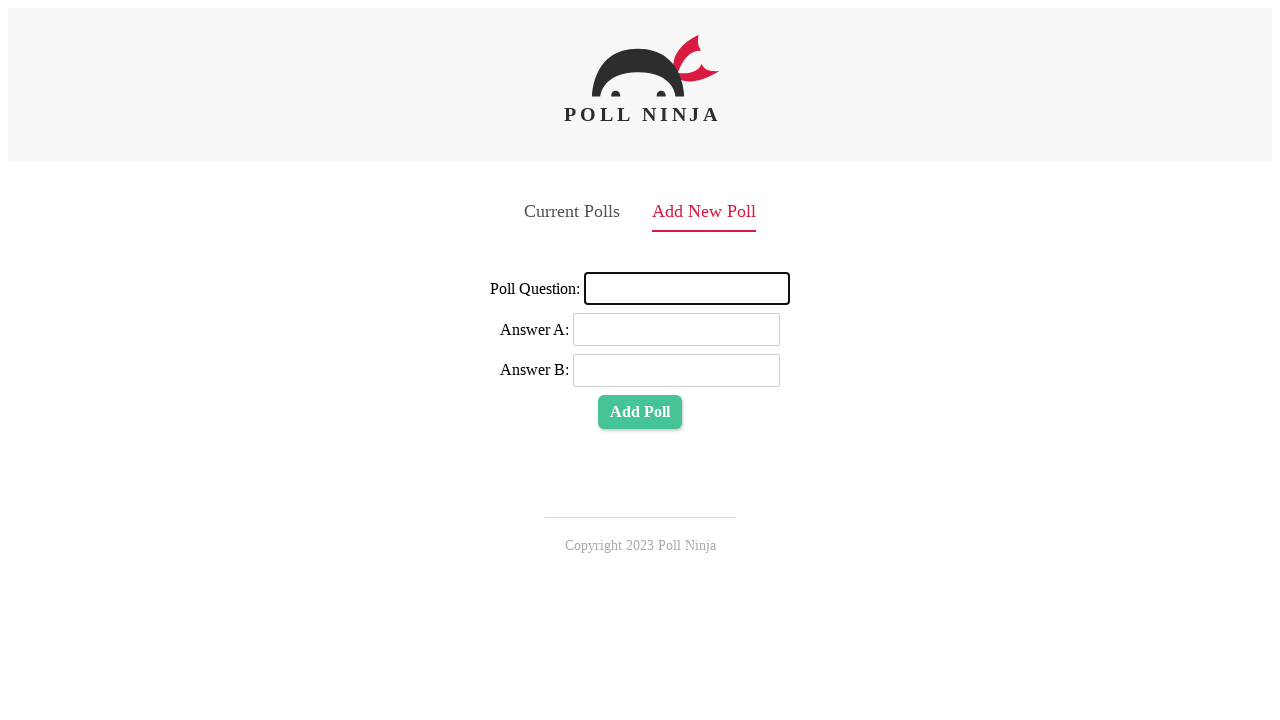

Filled poll question with 'Which one?' on internal:label="Poll Question:"i
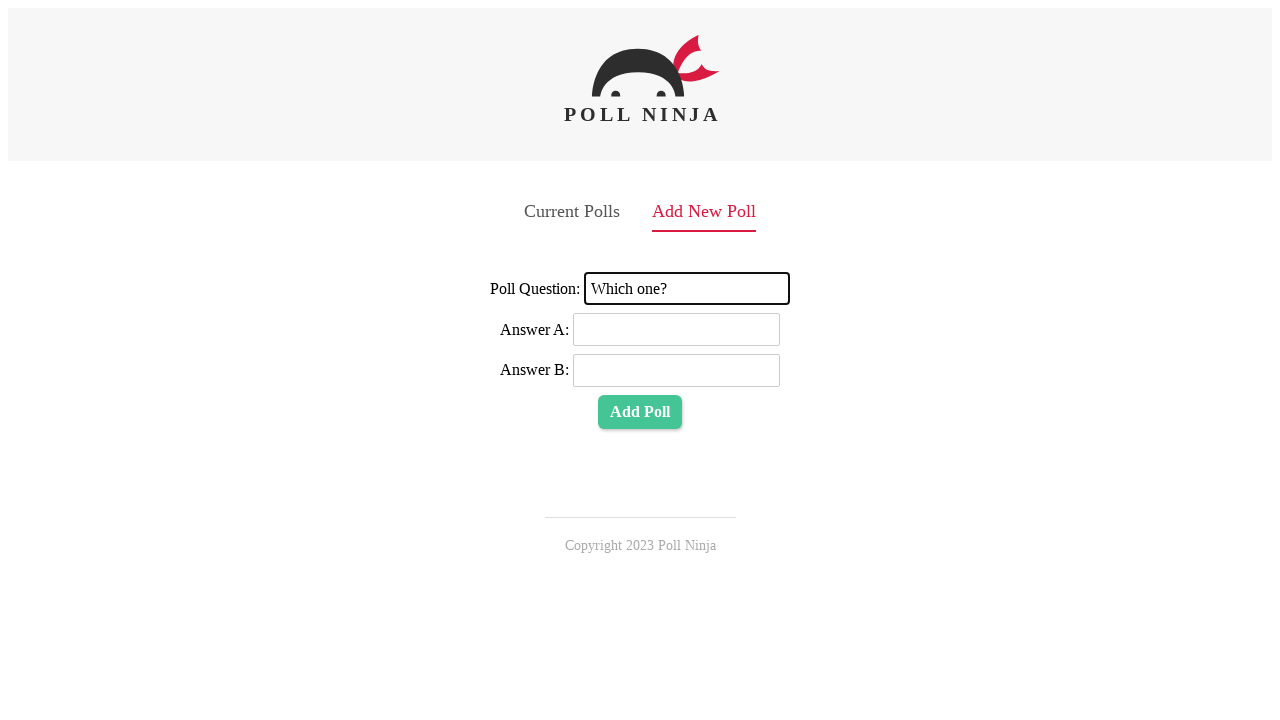

Filled Answer A field with 'apple' on internal:label="Answer A:"i
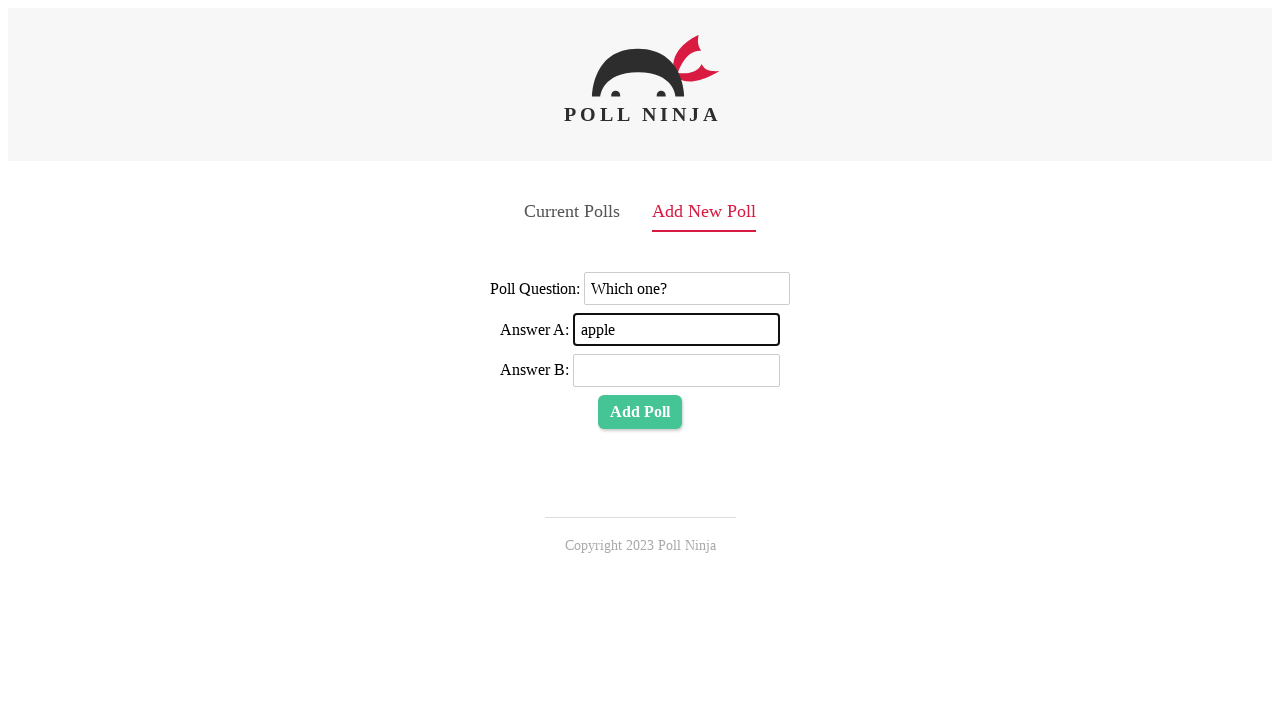

Filled Answer B field with 'boy' on internal:label="Answer B:"i
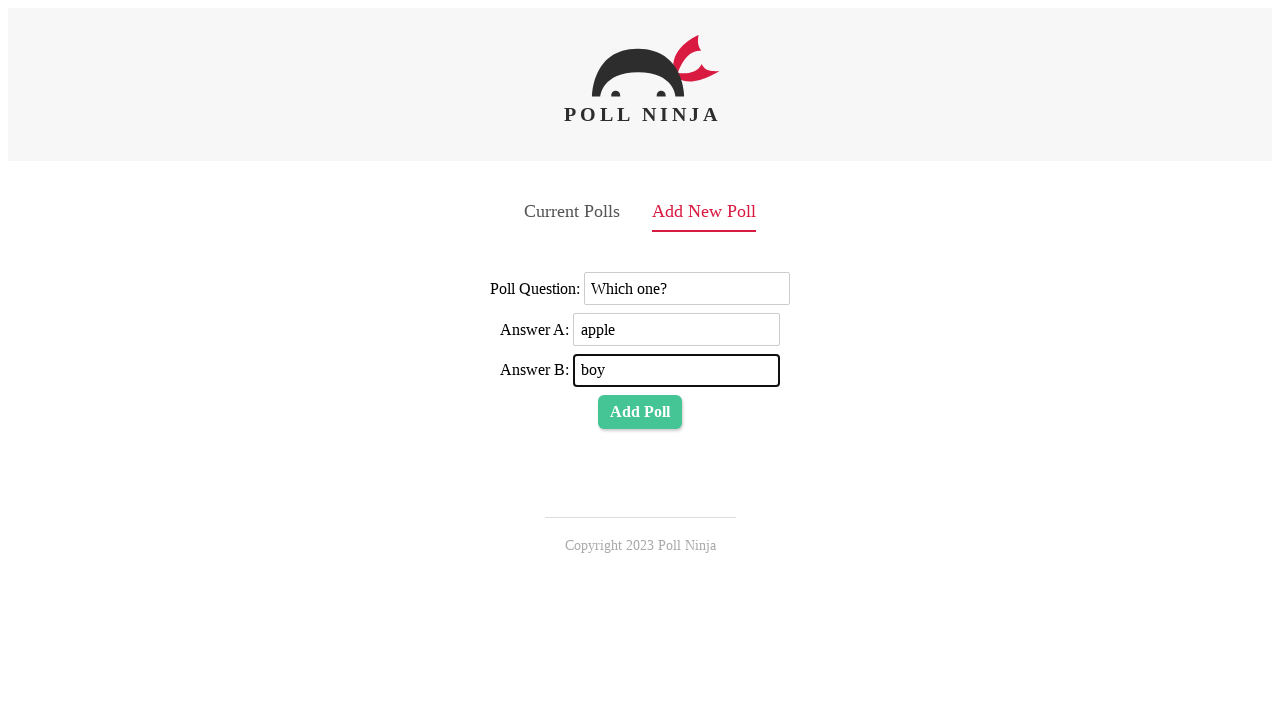

Clicked 'Add Poll' button to create the poll at (640, 412) on internal:role=button[name="Add Poll"i]
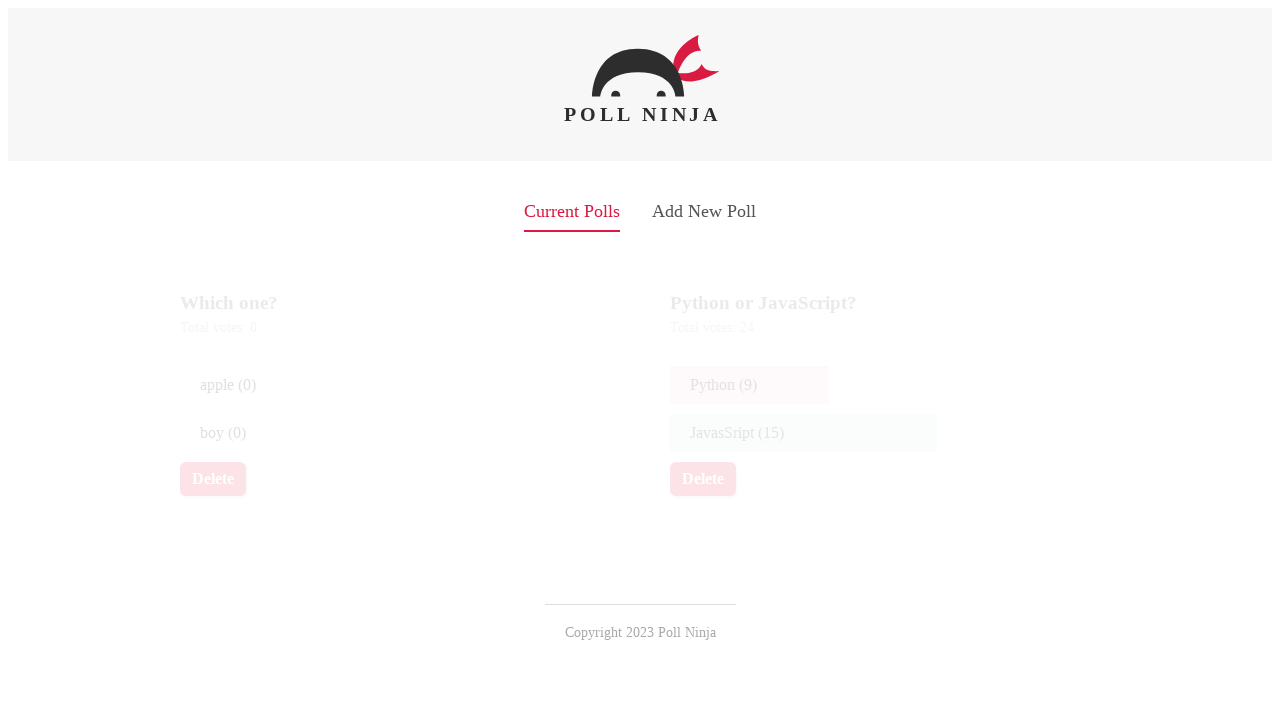

Clicked Delete button to delete the first poll at (213, 479) on internal:role=button[name="Delete"i] >> nth=0
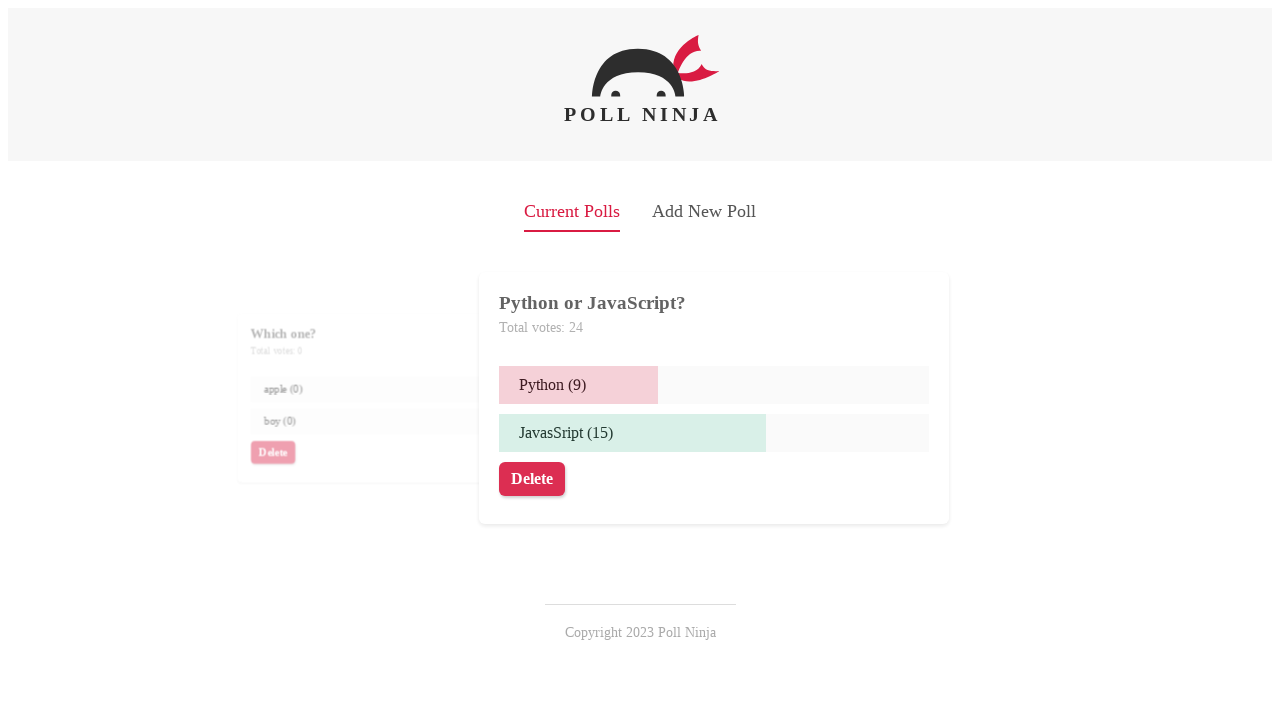

Clicked Delete button to delete another poll at (213, 479) on internal:role=button[name="Delete"i] >> nth=0
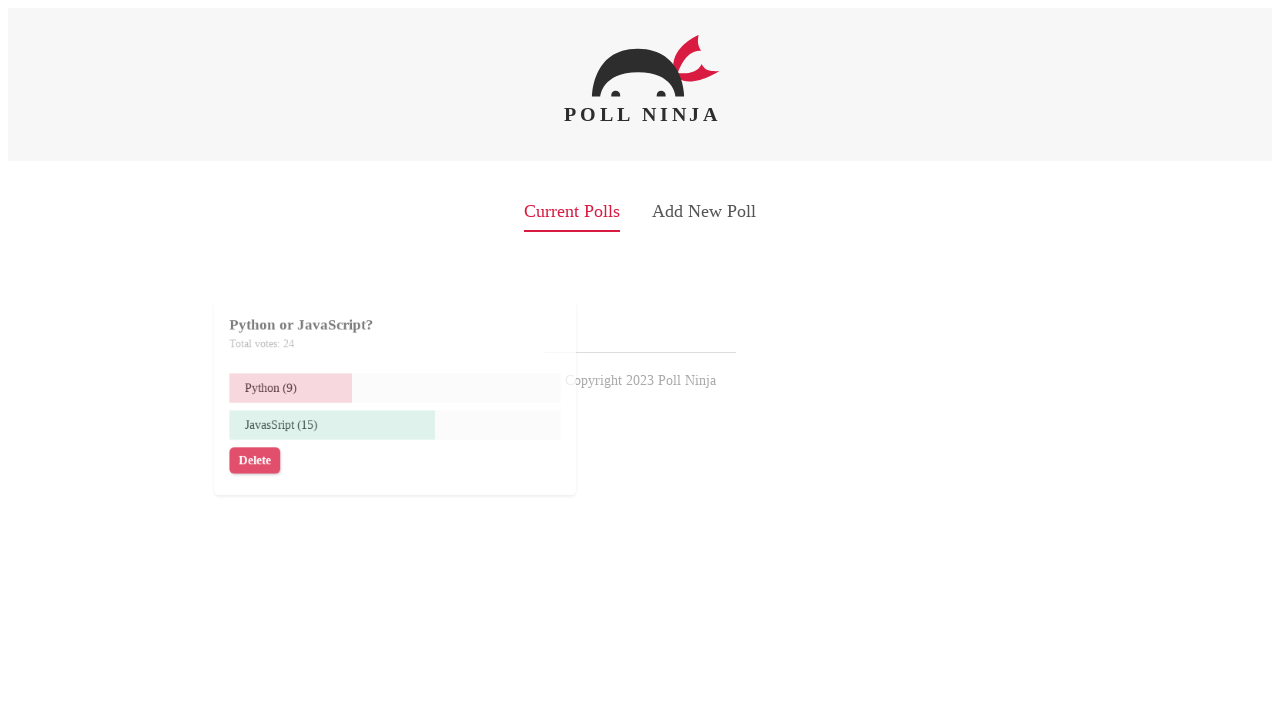

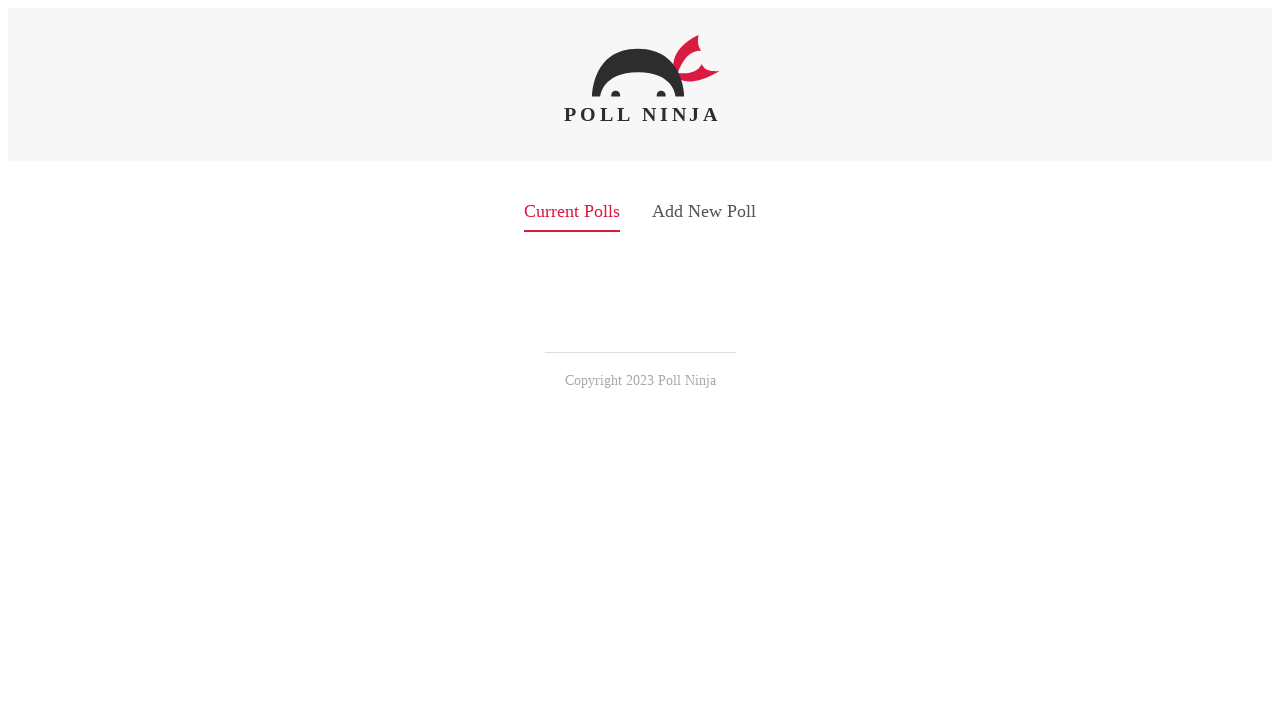